Tests dynamic loading functionality by clicking a start button and waiting for hidden text to become visible on the page.

Starting URL: http://the-internet.herokuapp.com/dynamic_loading/1

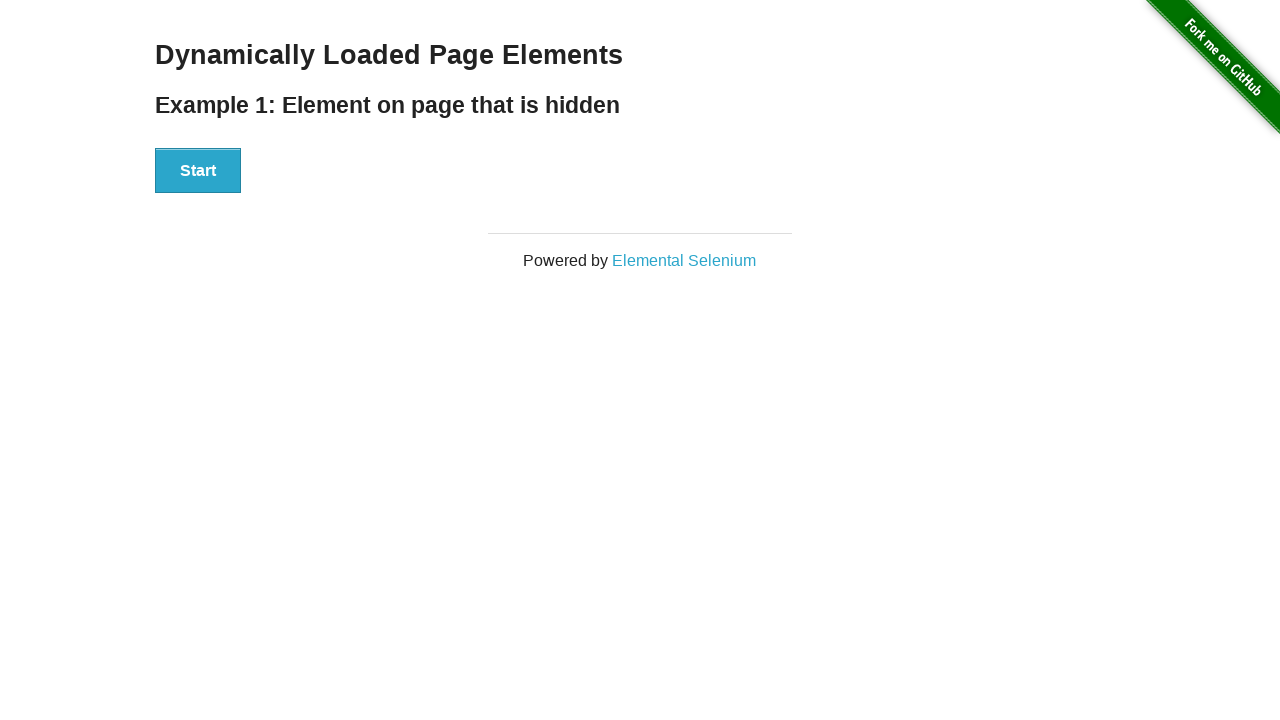

Navigated to dynamic loading test page
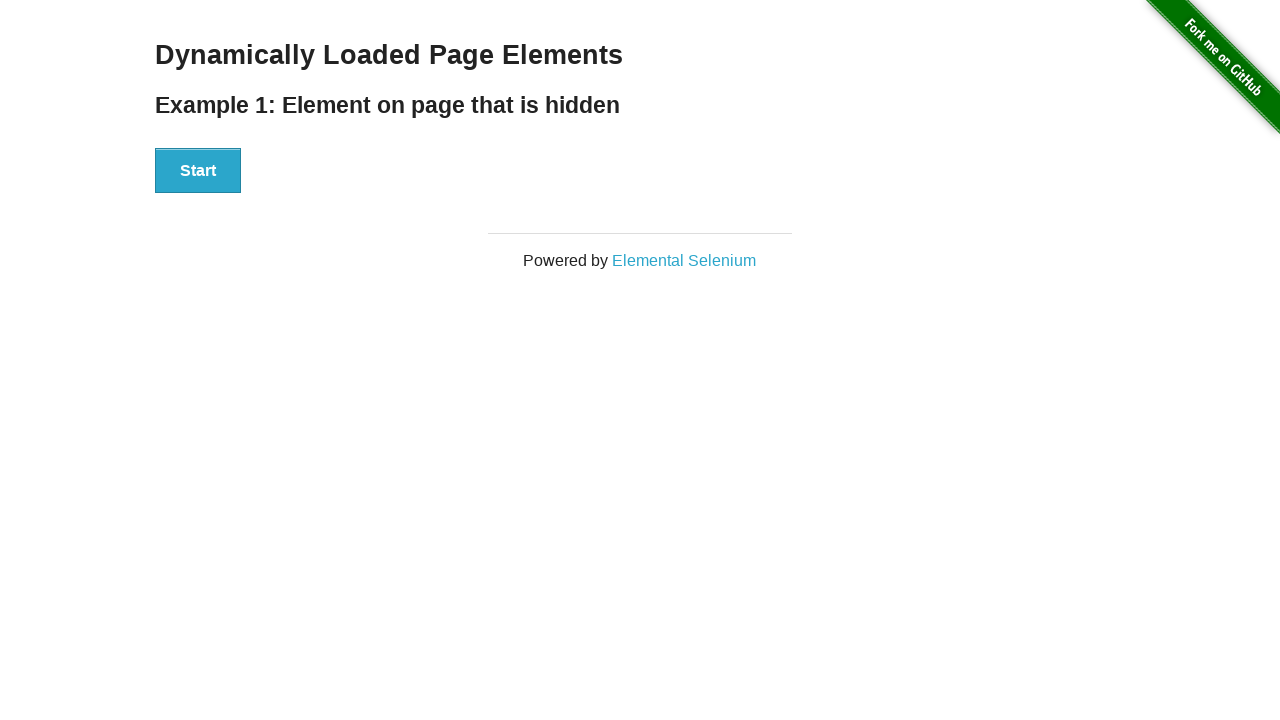

Clicked start button to trigger dynamic loading at (198, 171) on xpath=//button
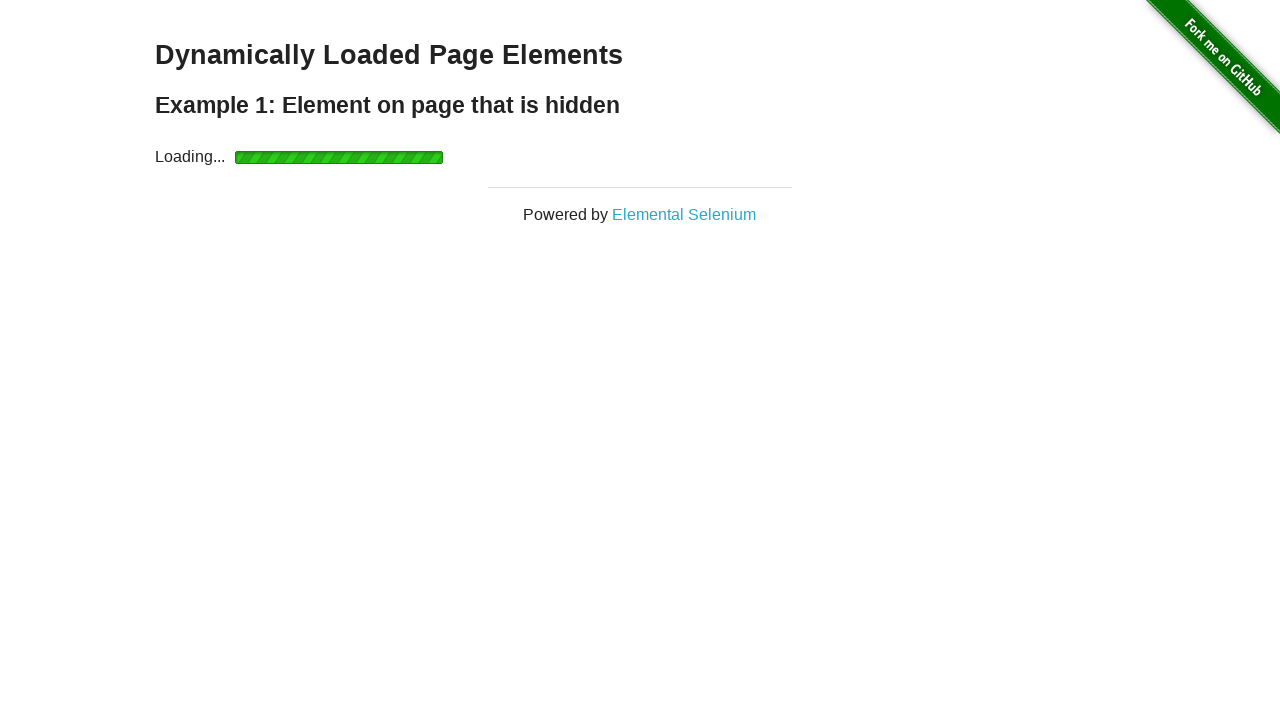

Hidden text element became visible after dynamic loading
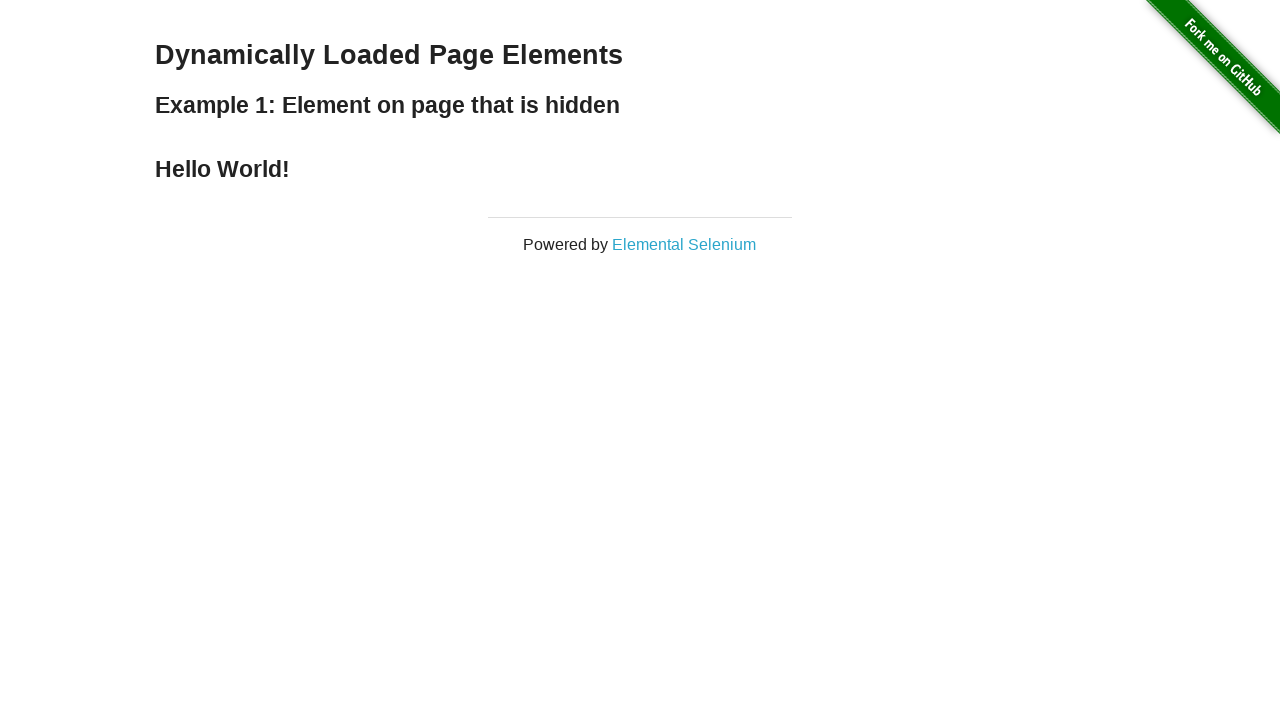

Located the finish text element
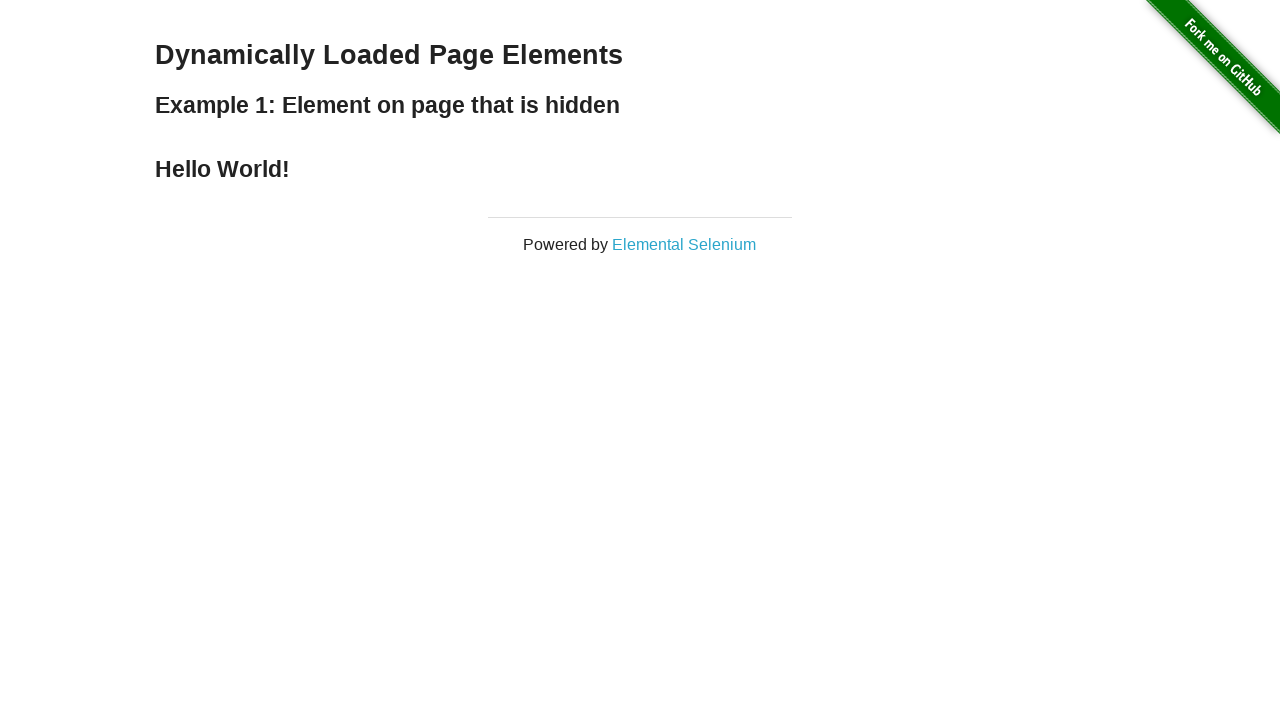

Verified that 'Hello World!' text is displayed correctly
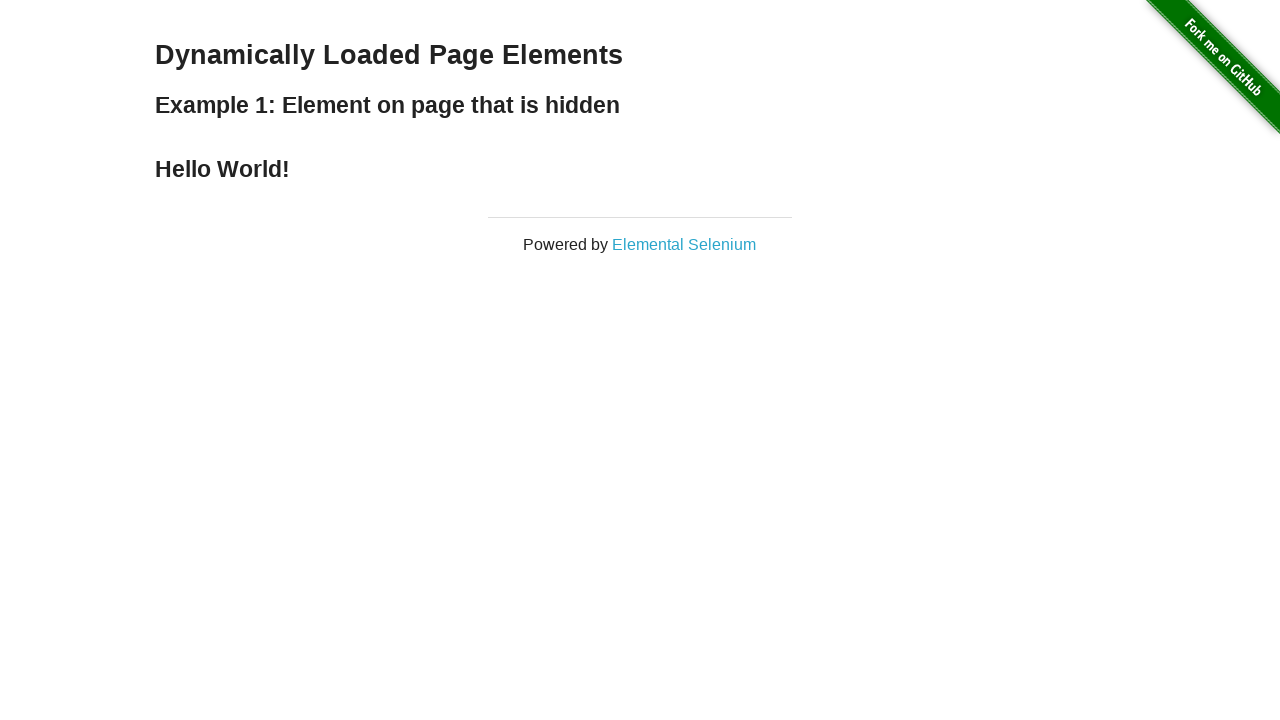

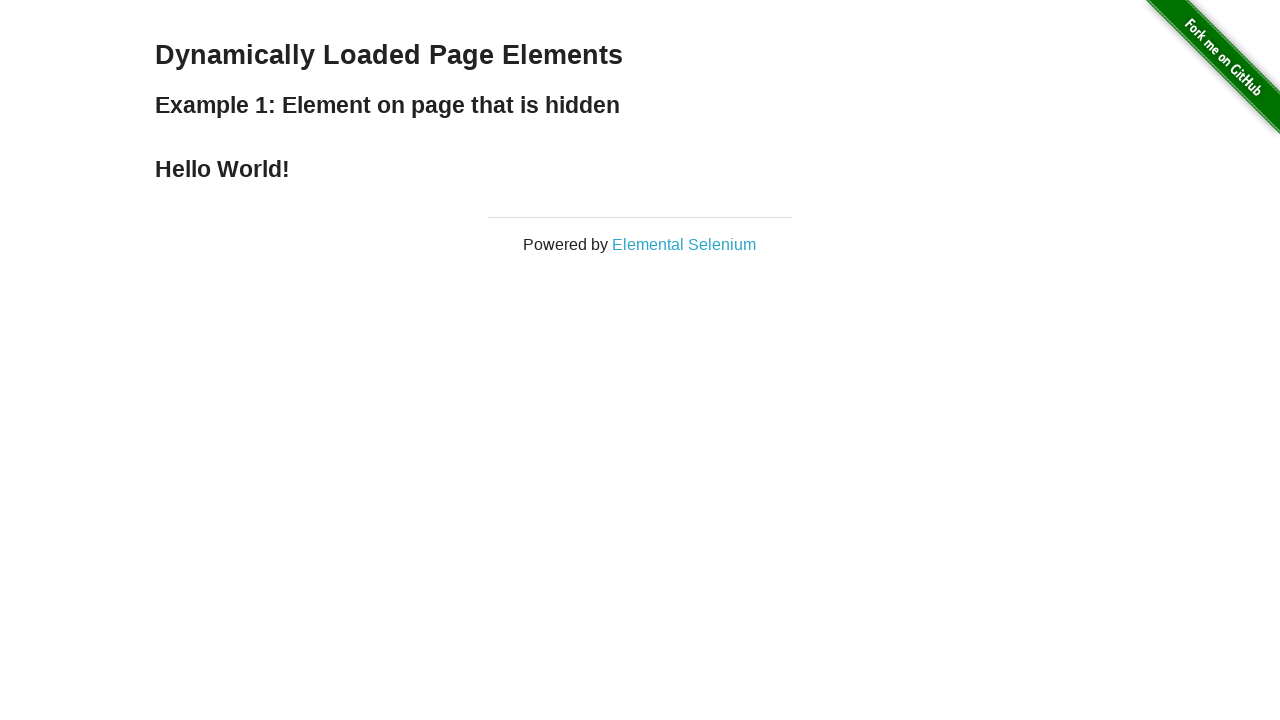